Navigates through a bookstore website's pages and verifies that book products with titles and prices are displayed correctly

Starting URL: https://books.toscrape.com/

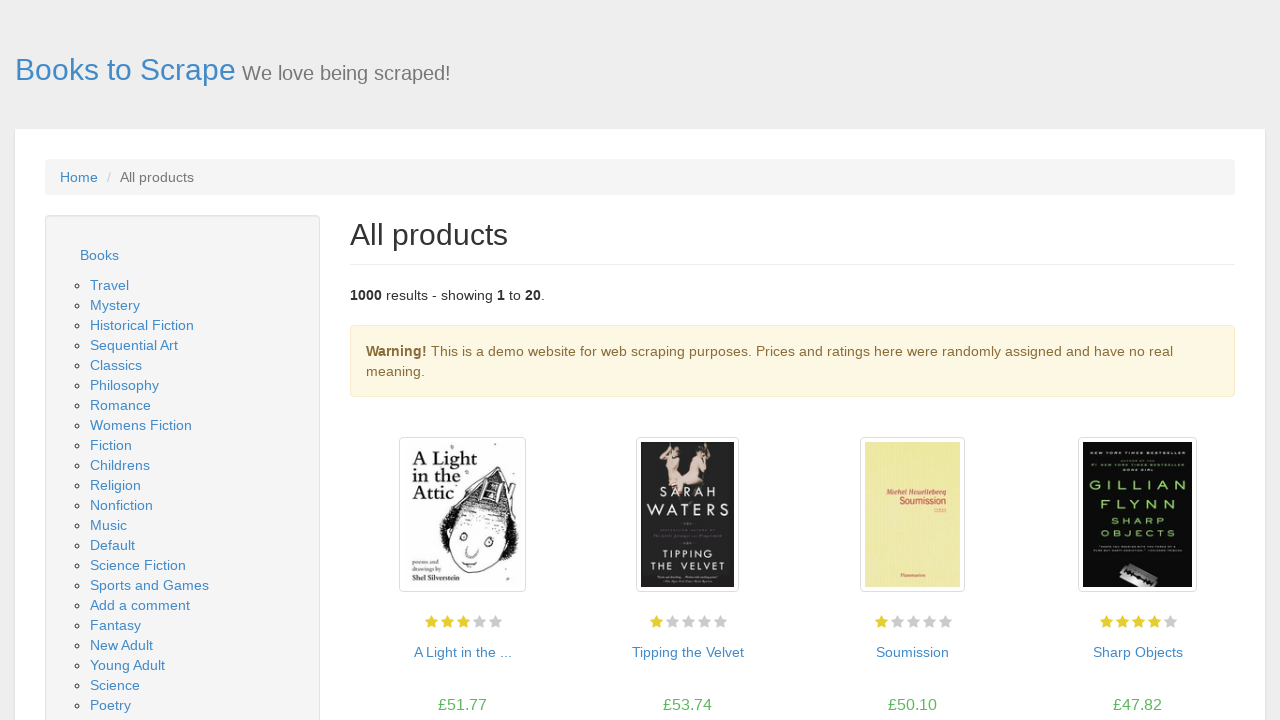

Waited for book products to load on first page
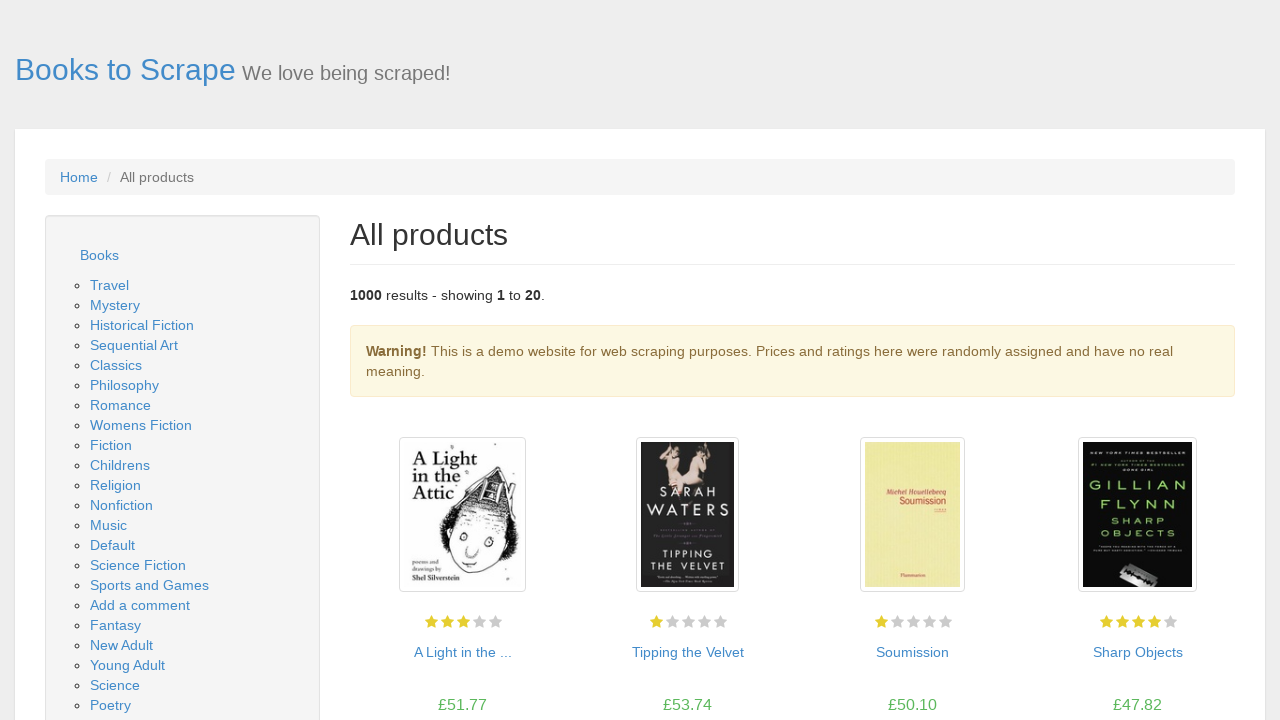

Retrieved all book product elements from first page
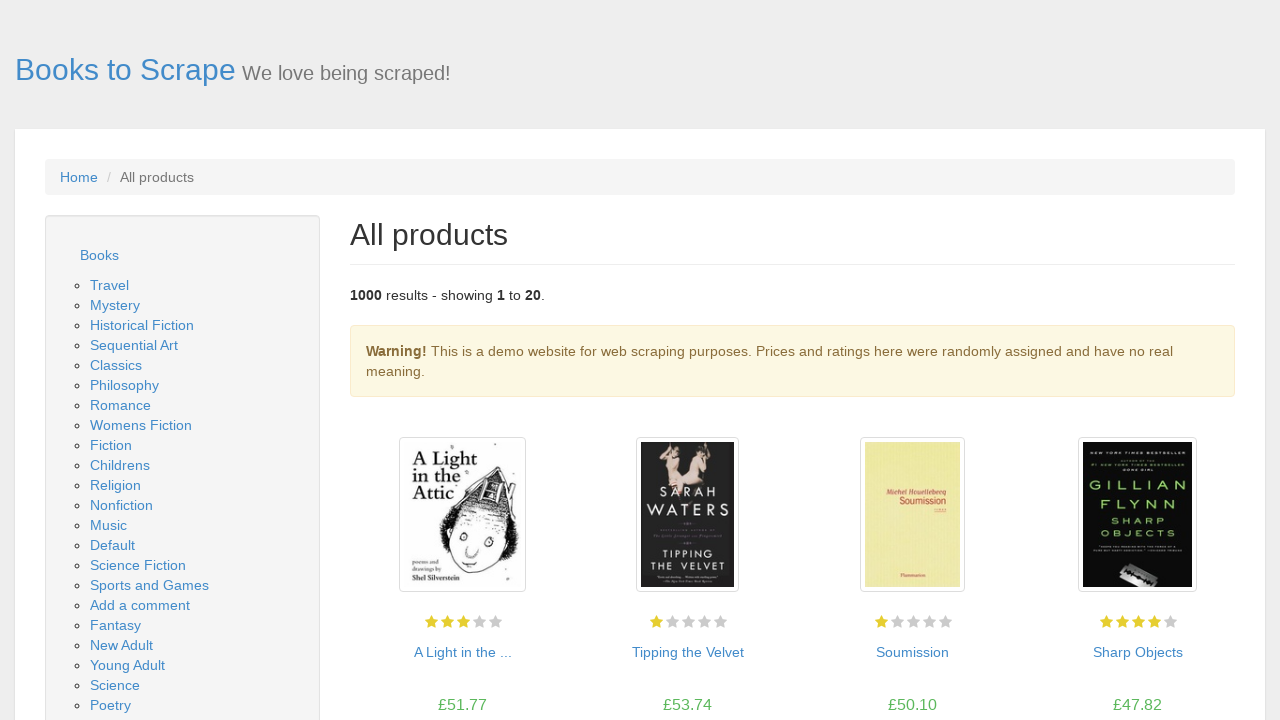

Verified title element exists in book product
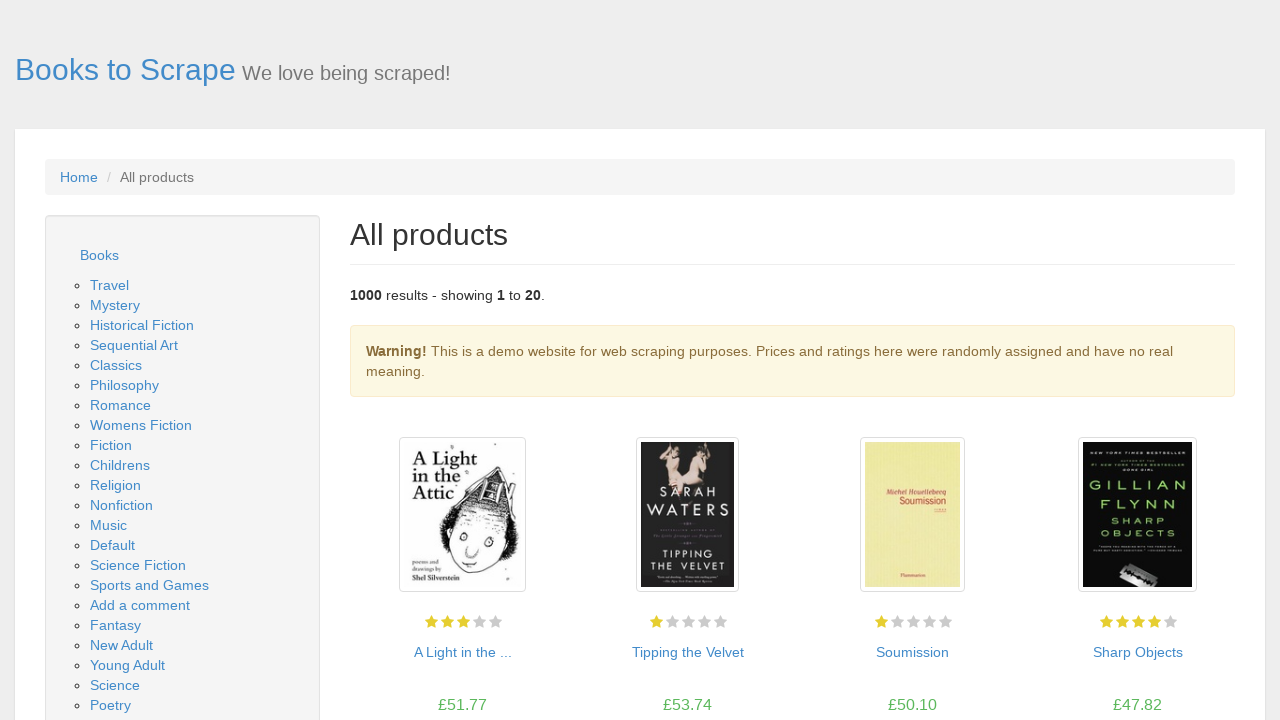

Verified price element exists in book product
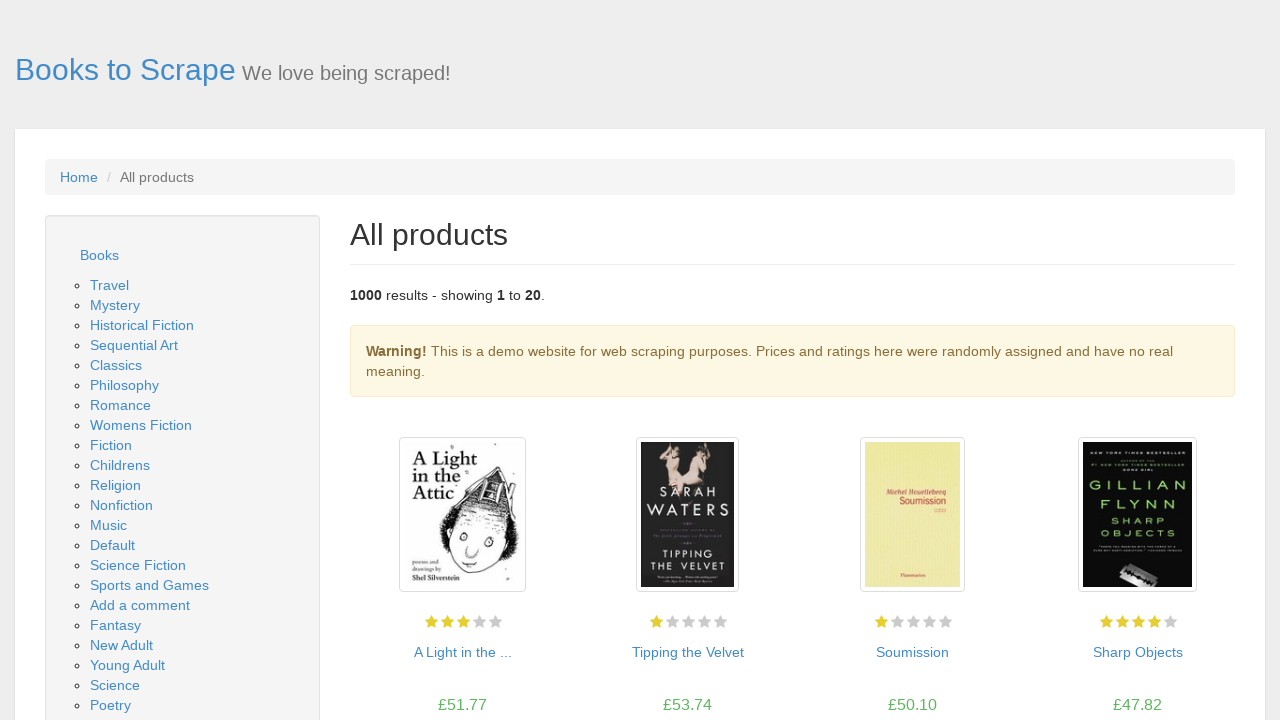

Verified title element exists in book product
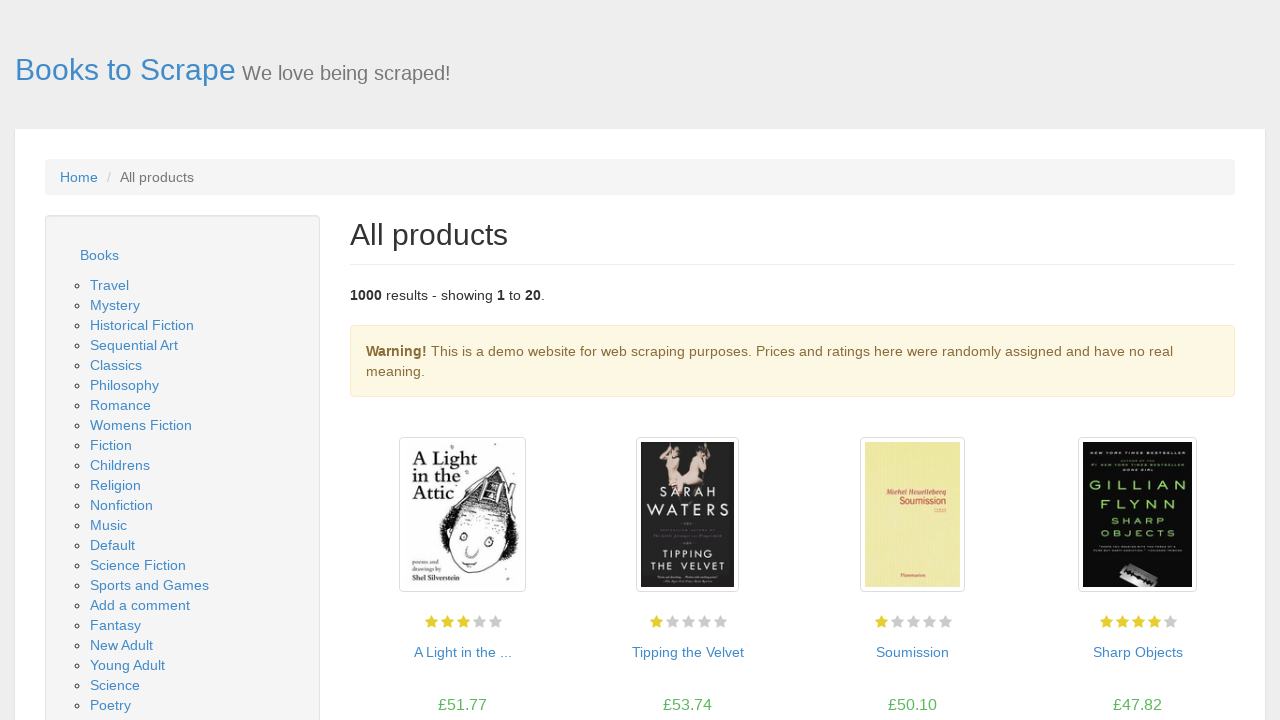

Verified price element exists in book product
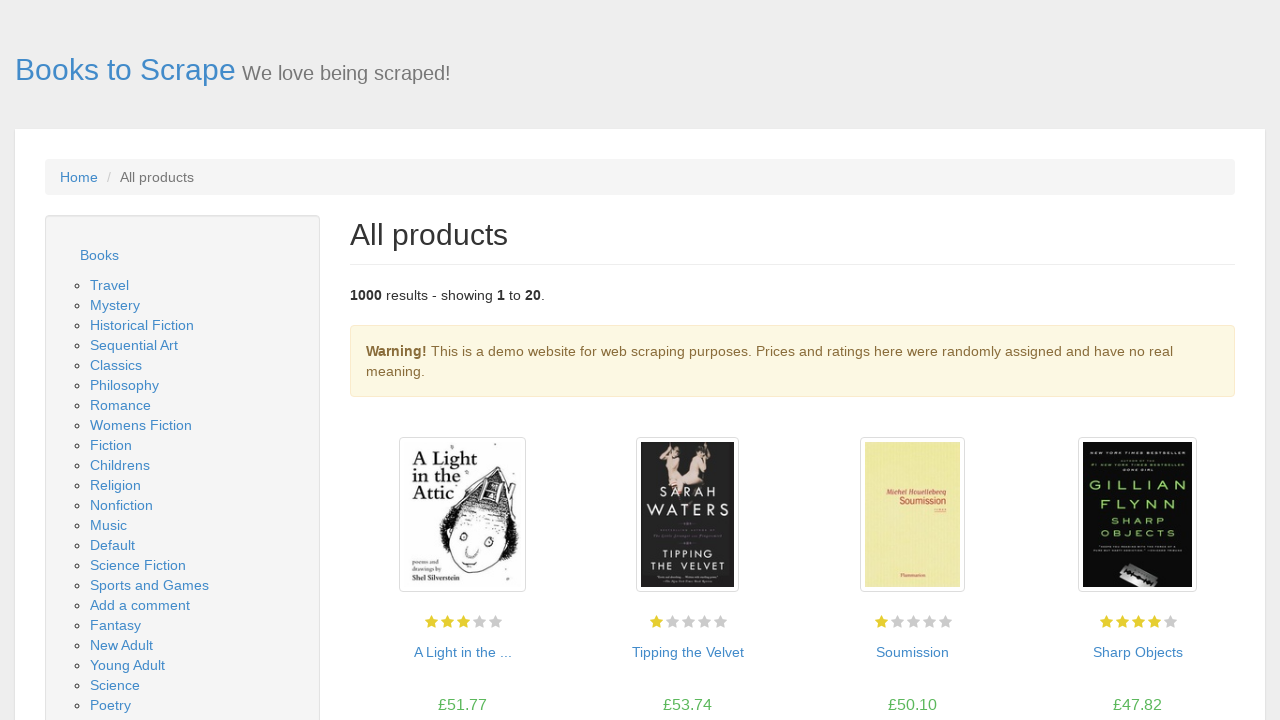

Verified title element exists in book product
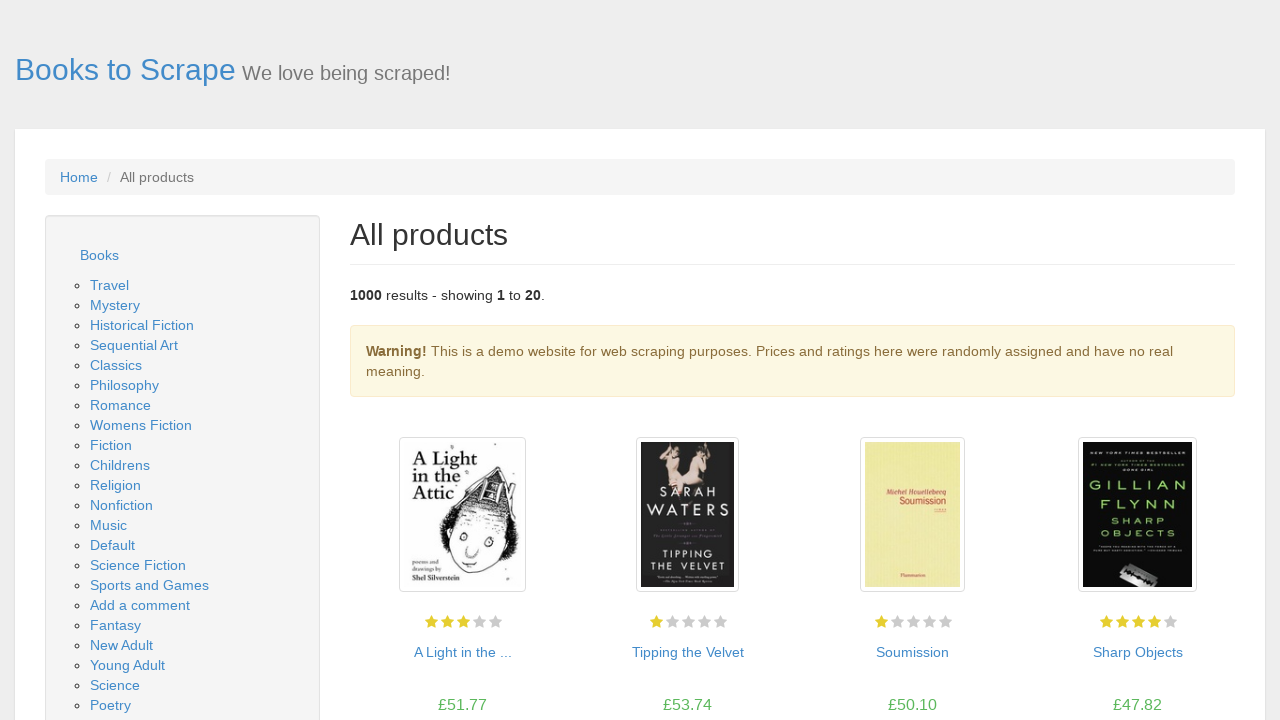

Verified price element exists in book product
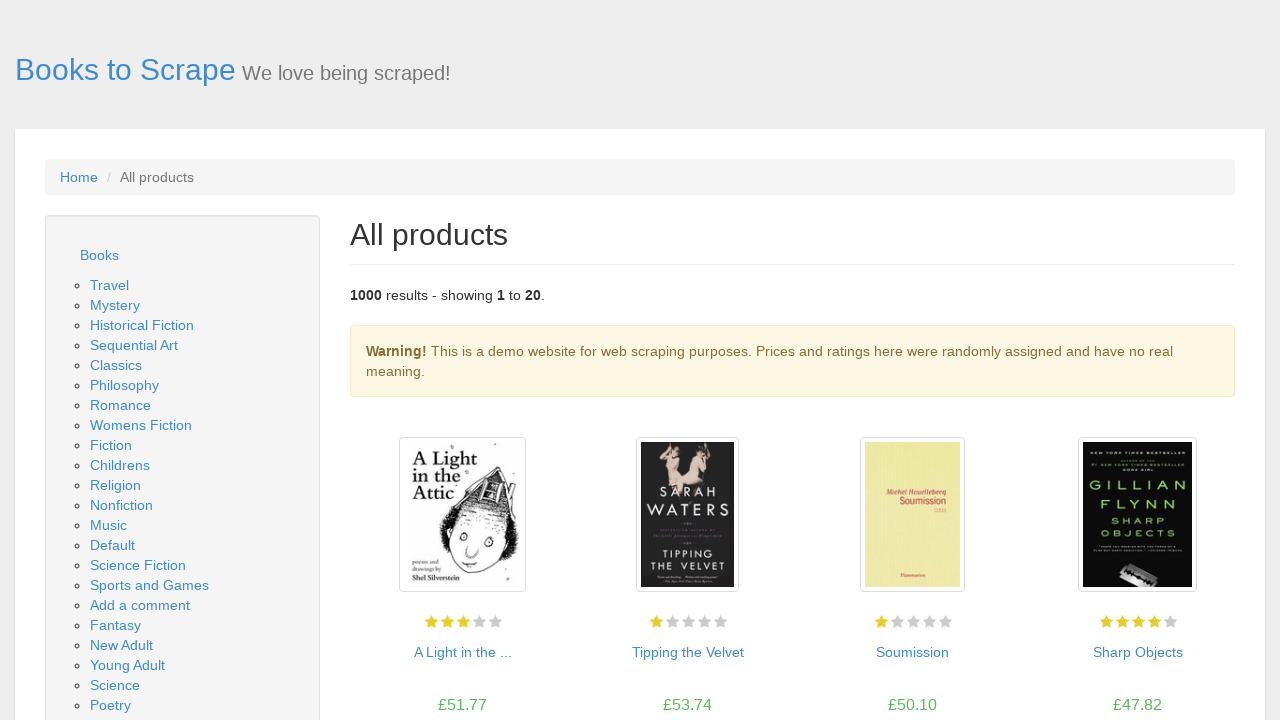

Navigated to page 2 of bookstore
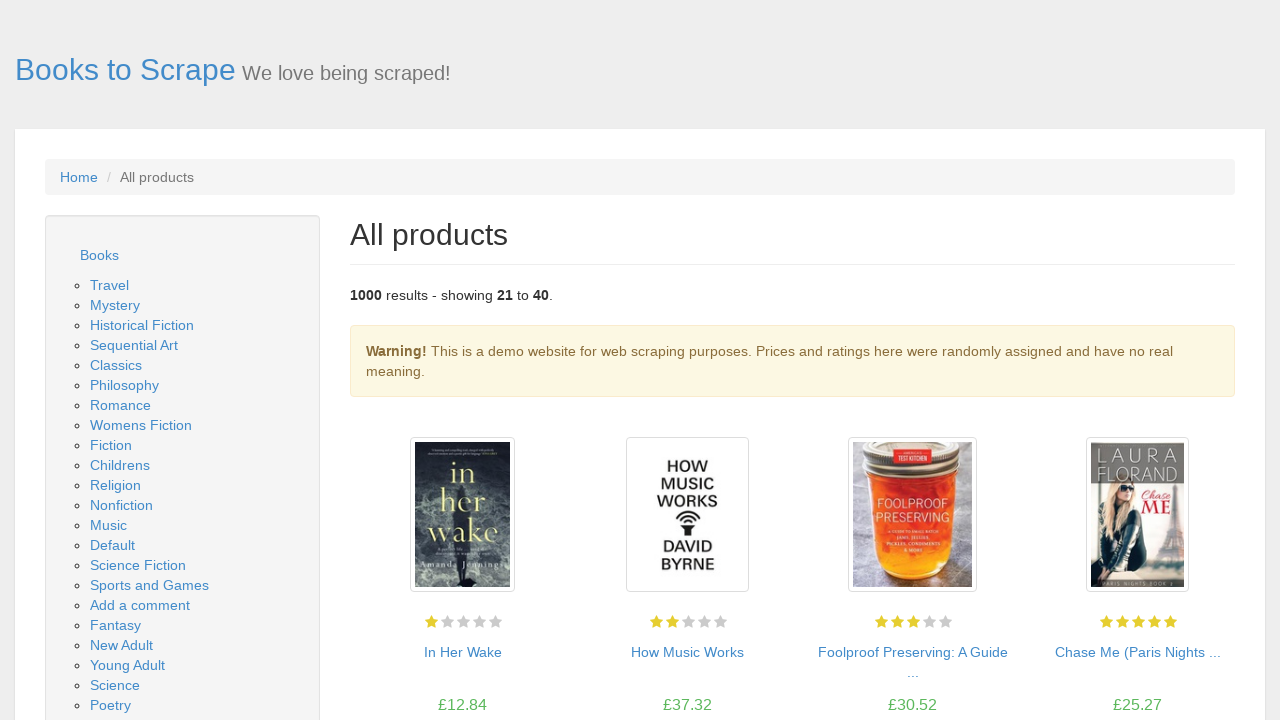

Waited for book products to load on second page
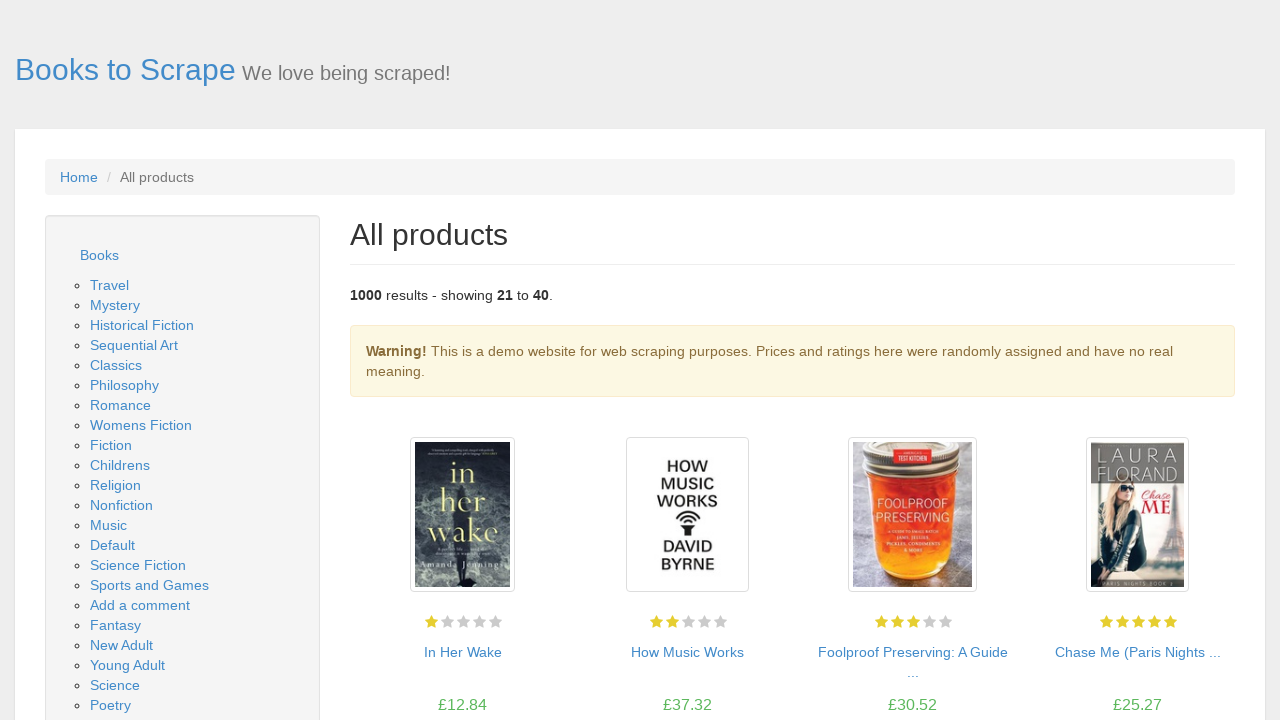

Retrieved all book product elements from second page
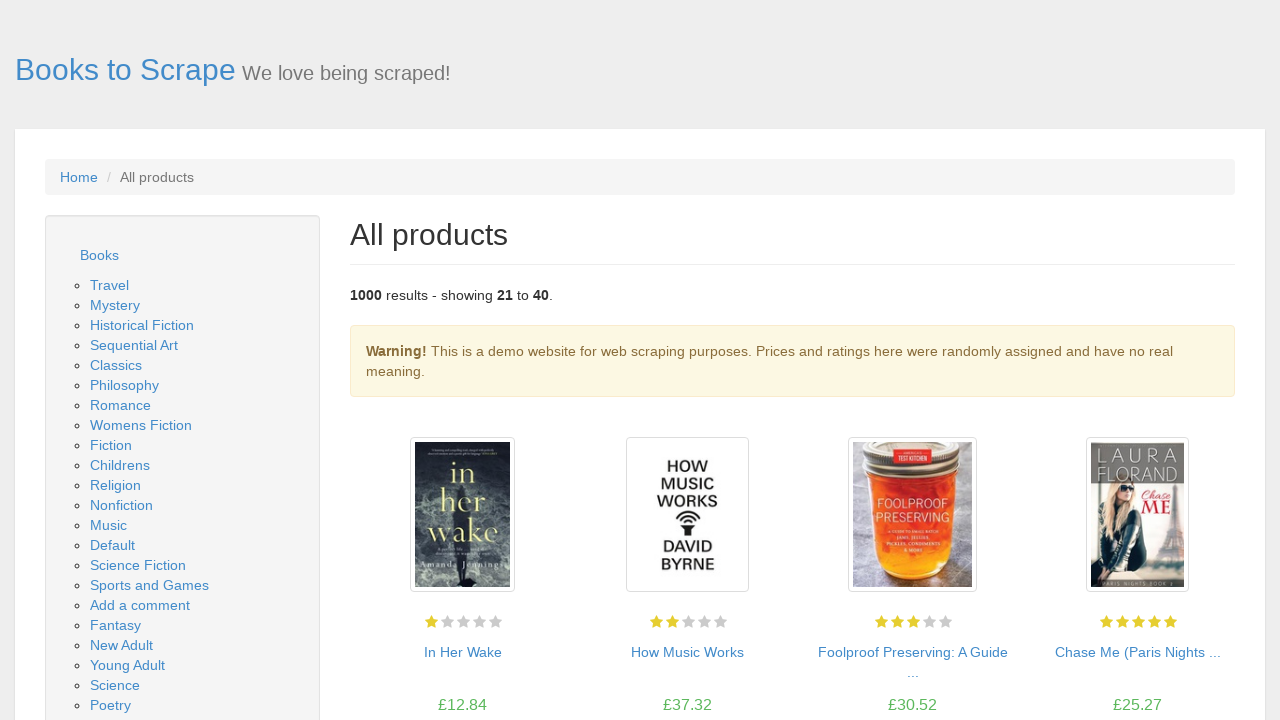

Verified title element exists in book product on page 2
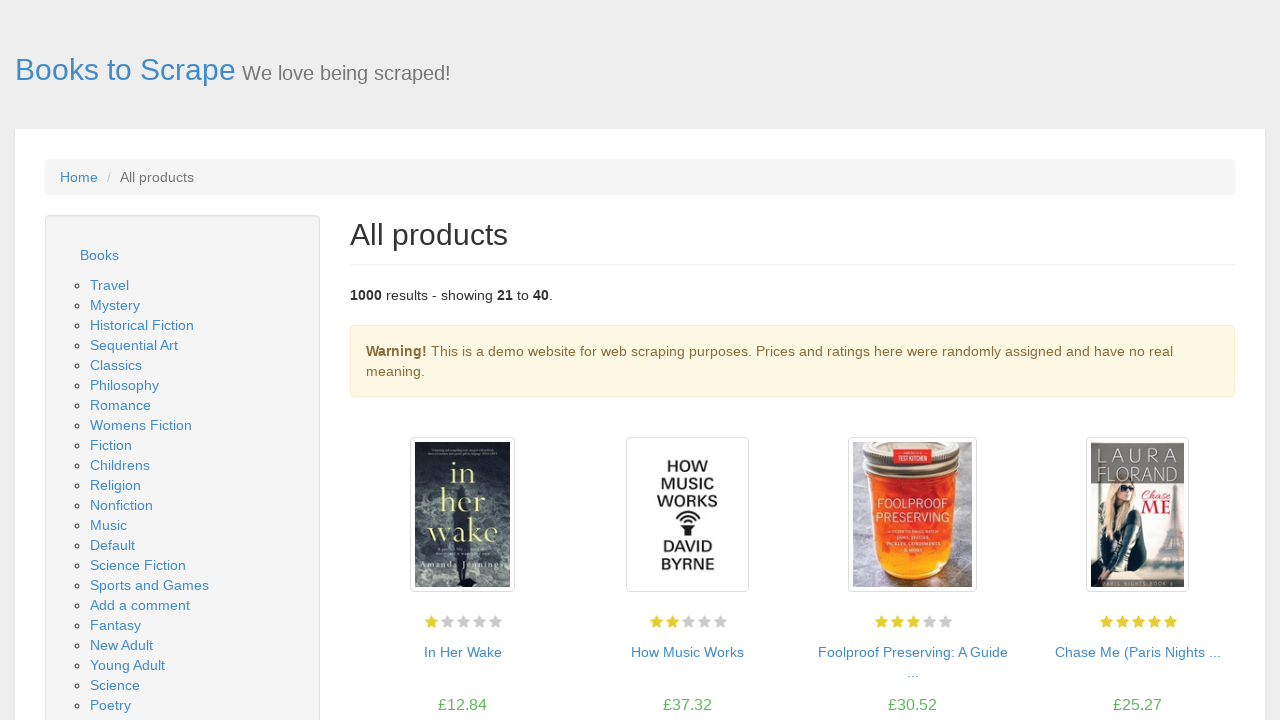

Verified price element exists in book product on page 2
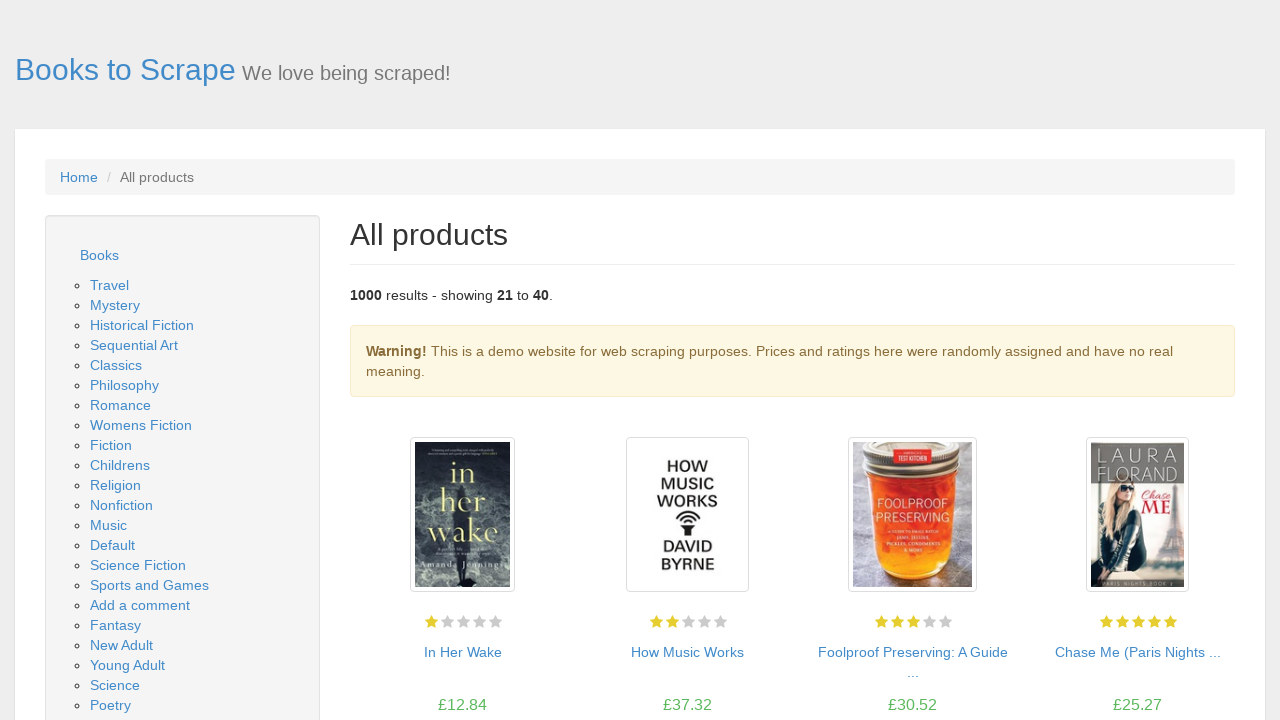

Verified title element exists in book product on page 2
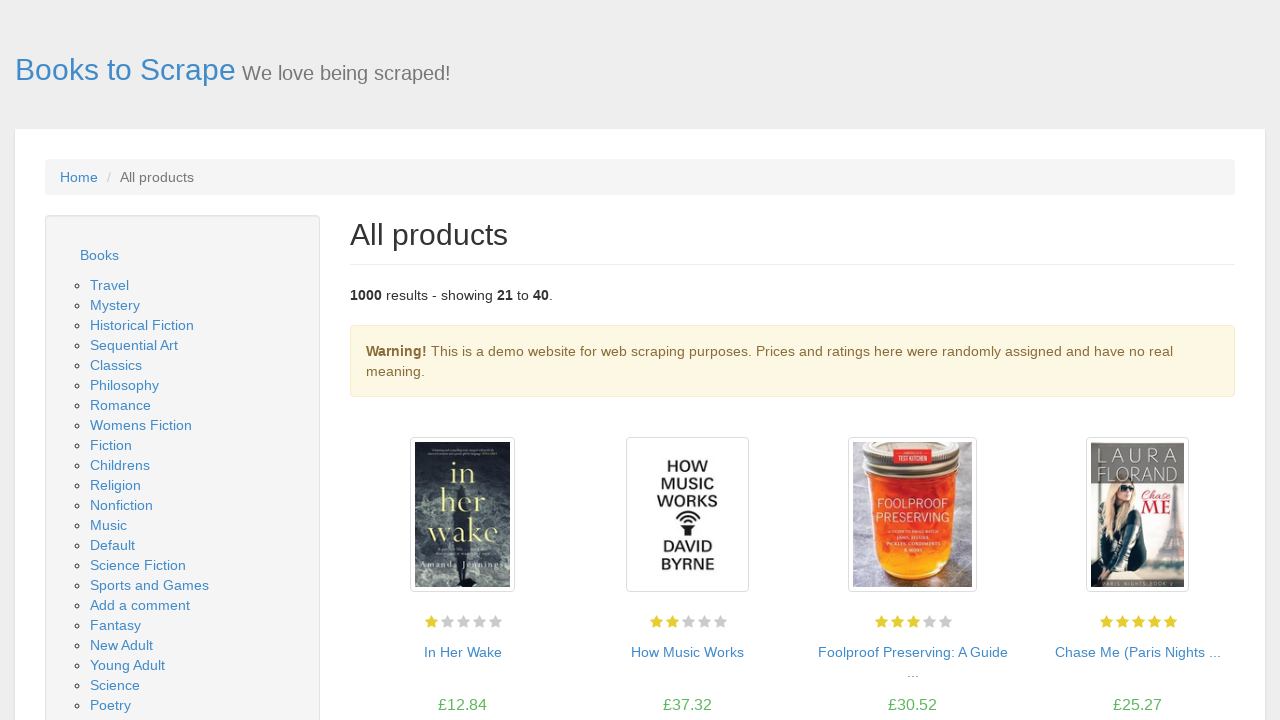

Verified price element exists in book product on page 2
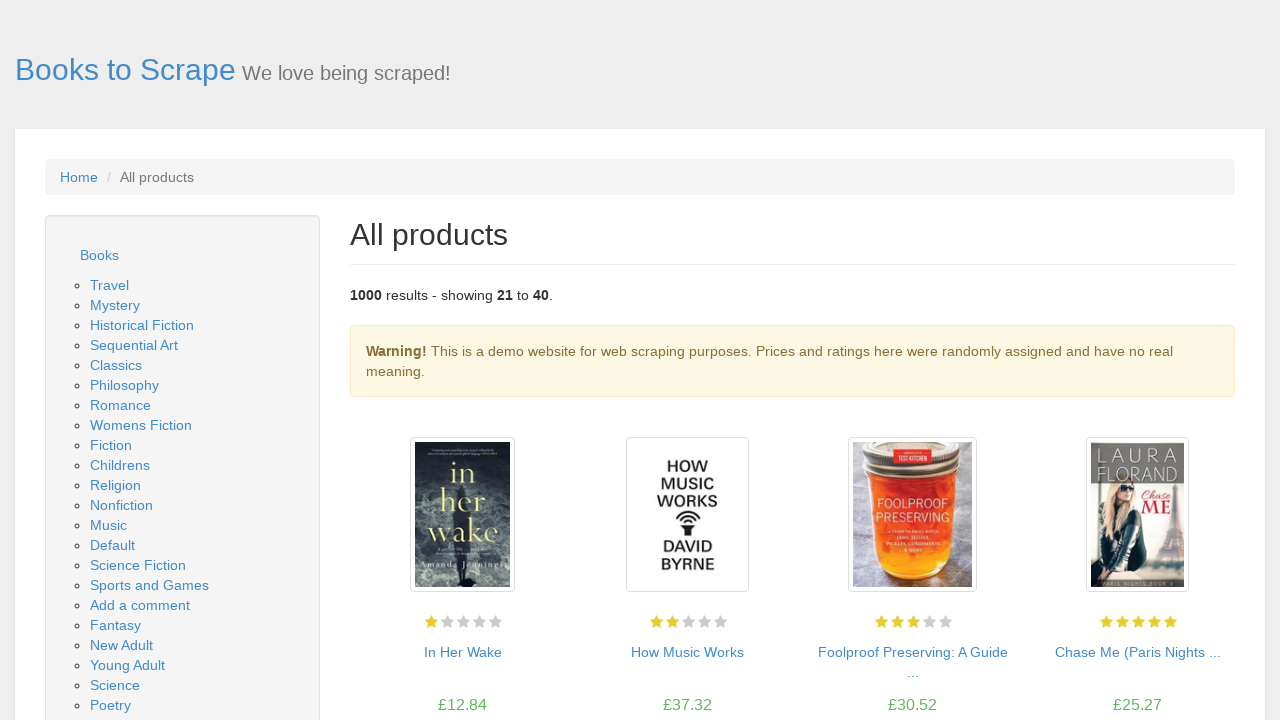

Verified title element exists in book product on page 2
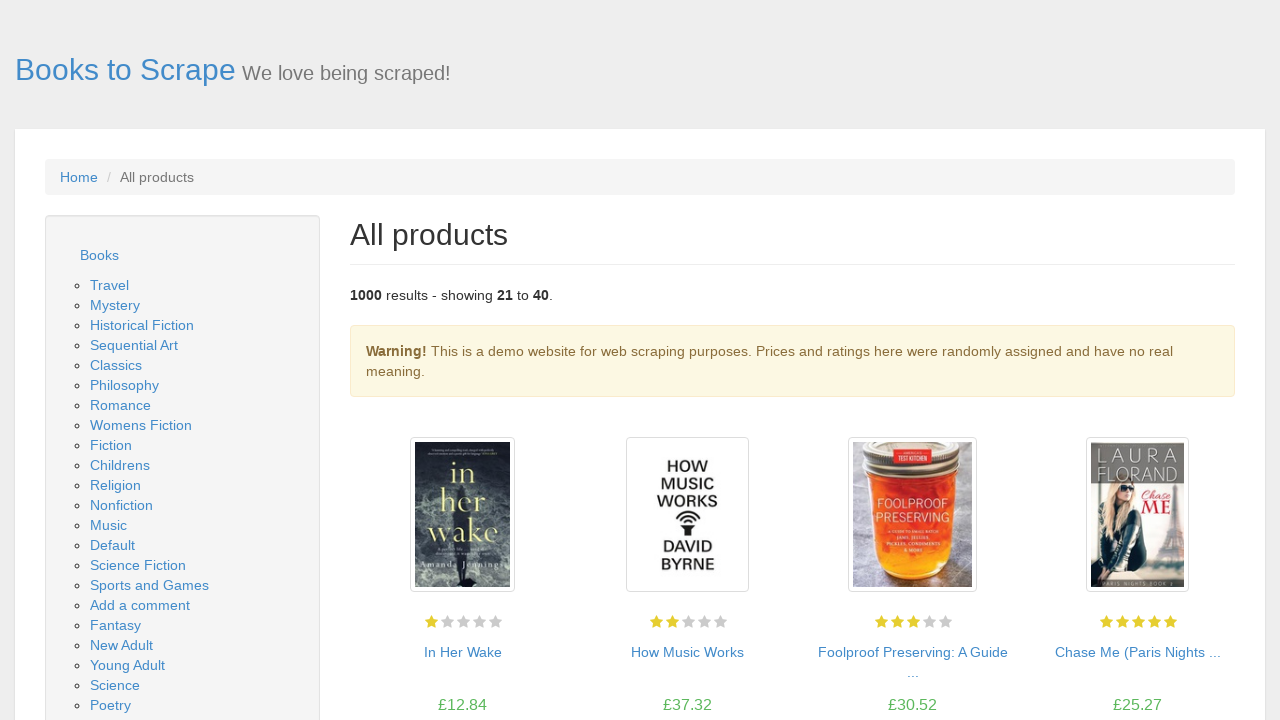

Verified price element exists in book product on page 2
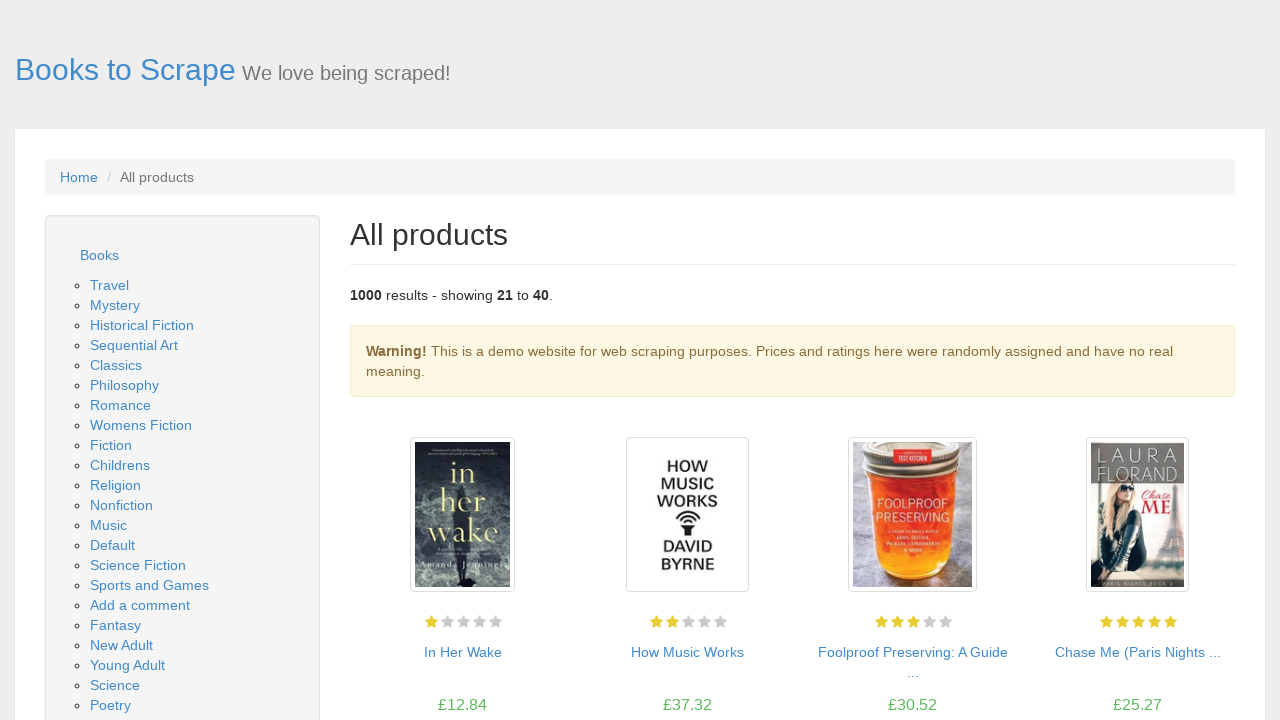

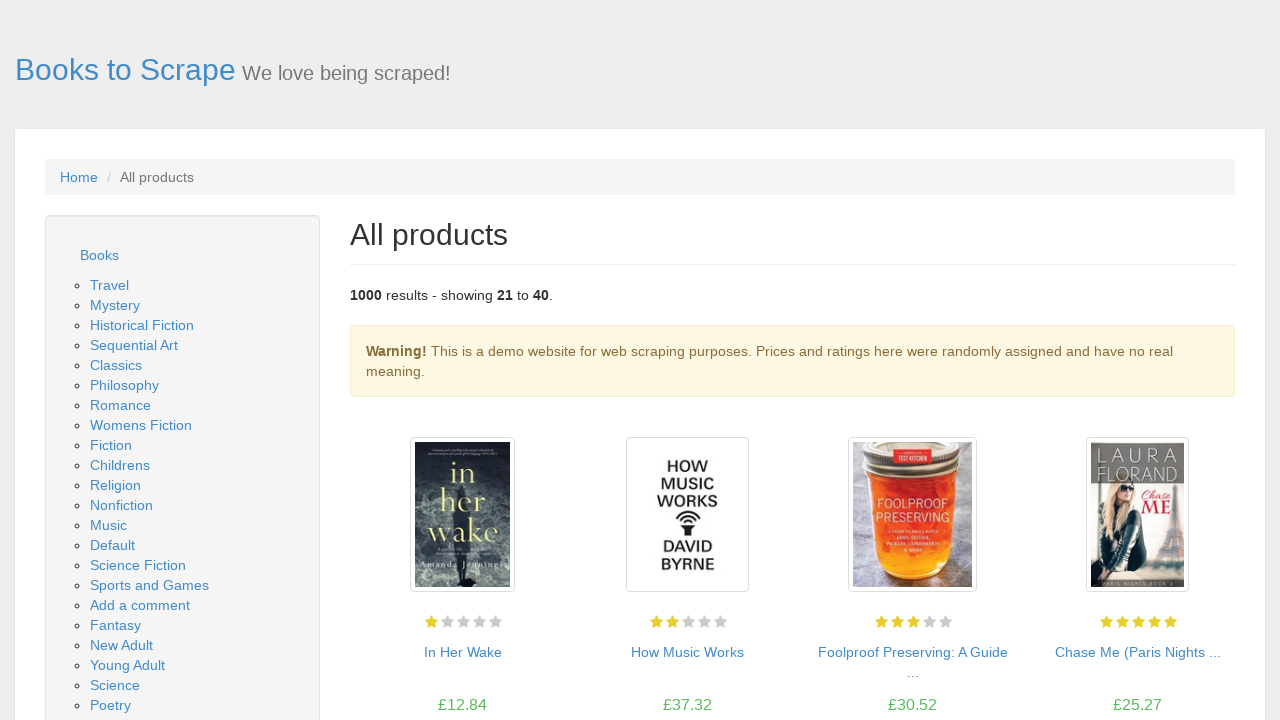